Tests dynamic content loading by clicking a start button and verifying that "Hello World!" text appears after loading completes

Starting URL: https://the-internet.herokuapp.com/dynamic_loading/1

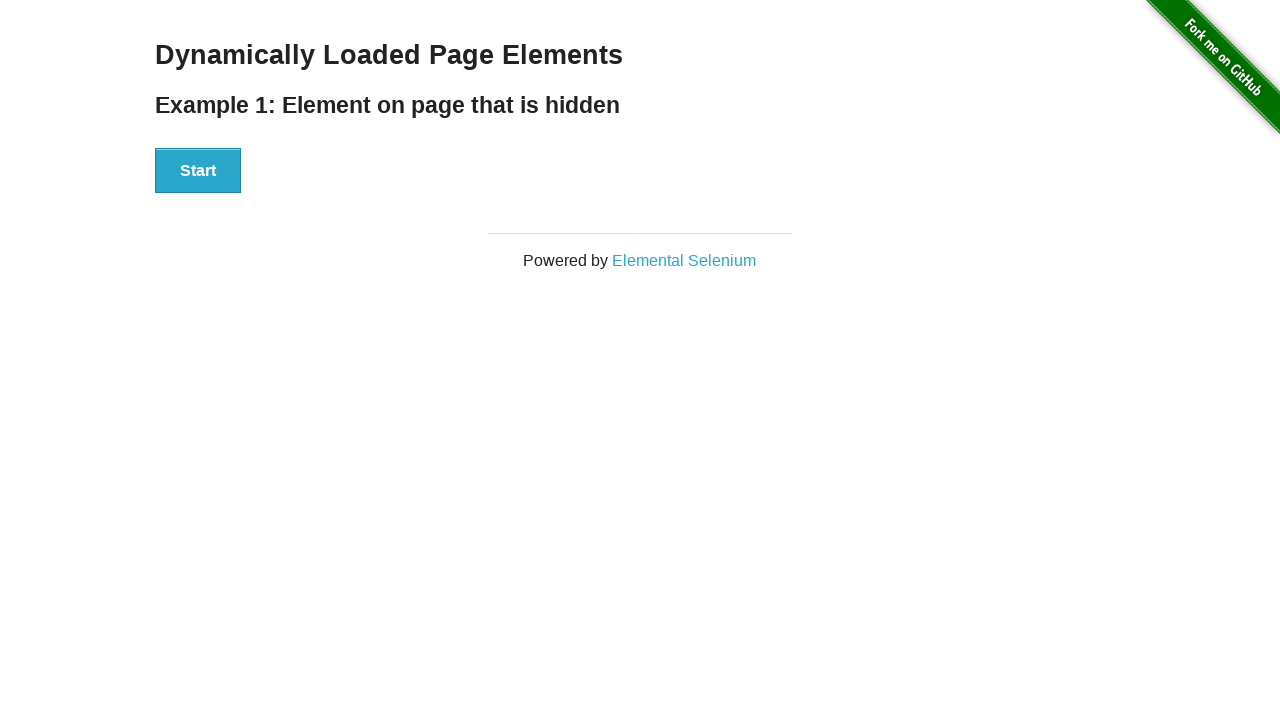

Clicked Start button to trigger dynamic content loading at (198, 171) on xpath=//div[@id='start']//button
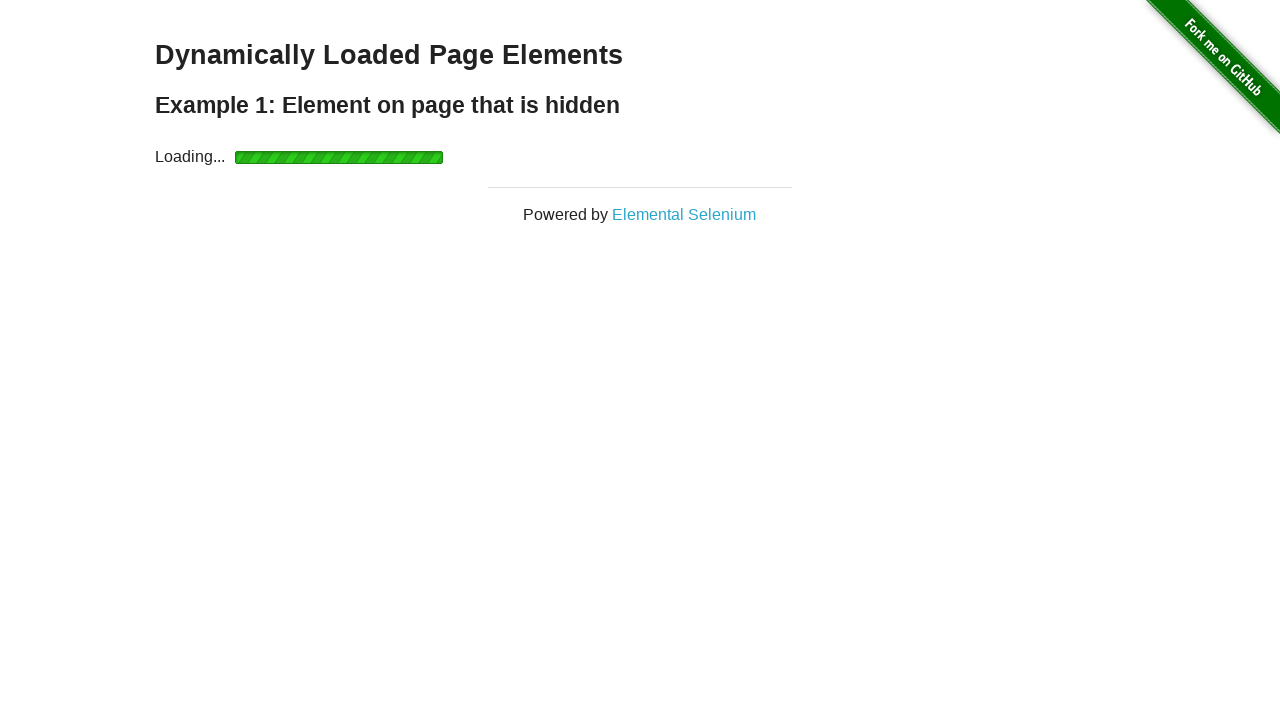

Waited for 'Hello World!' text to become visible after loading completes
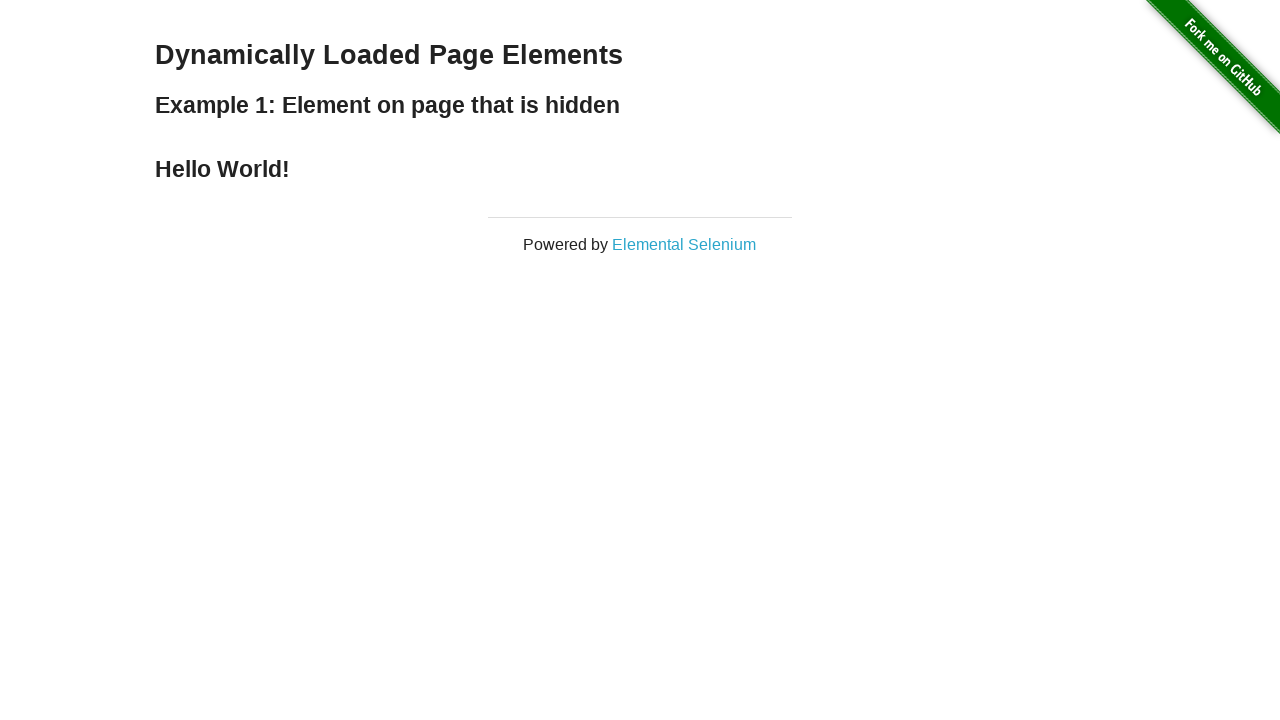

Located the 'Hello World!' element
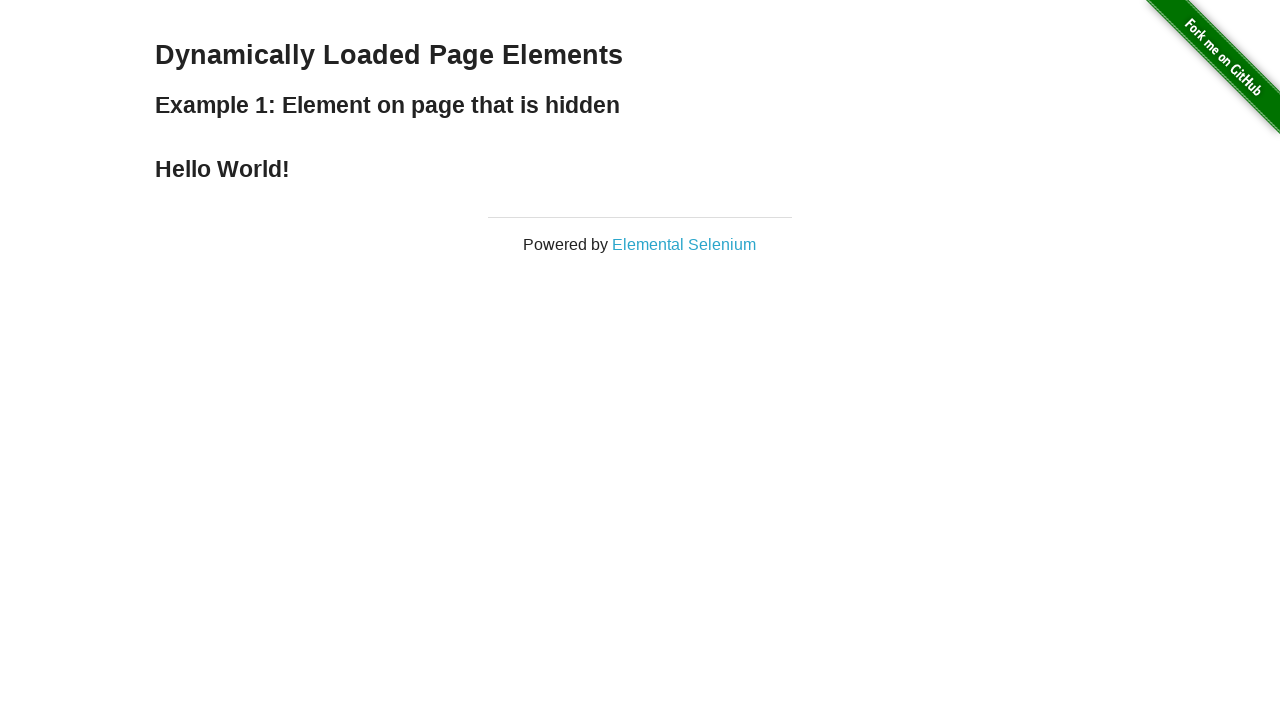

Verified that the element contains 'Hello World!' text
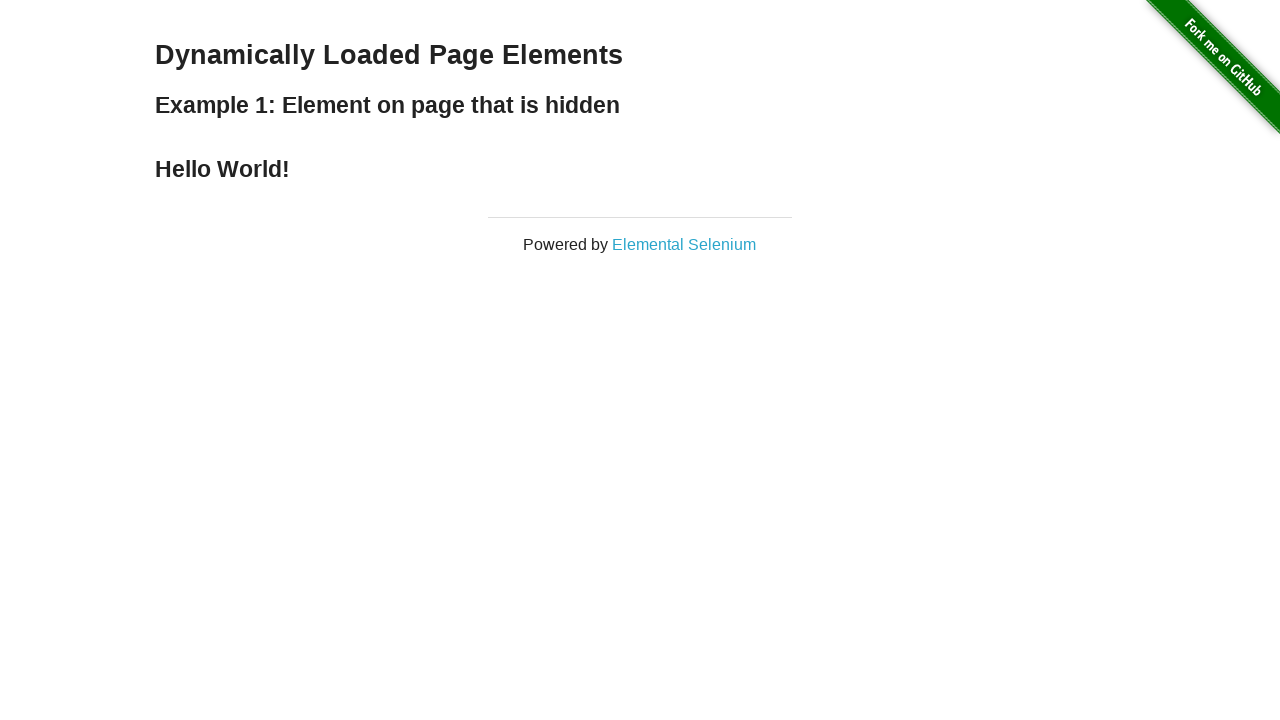

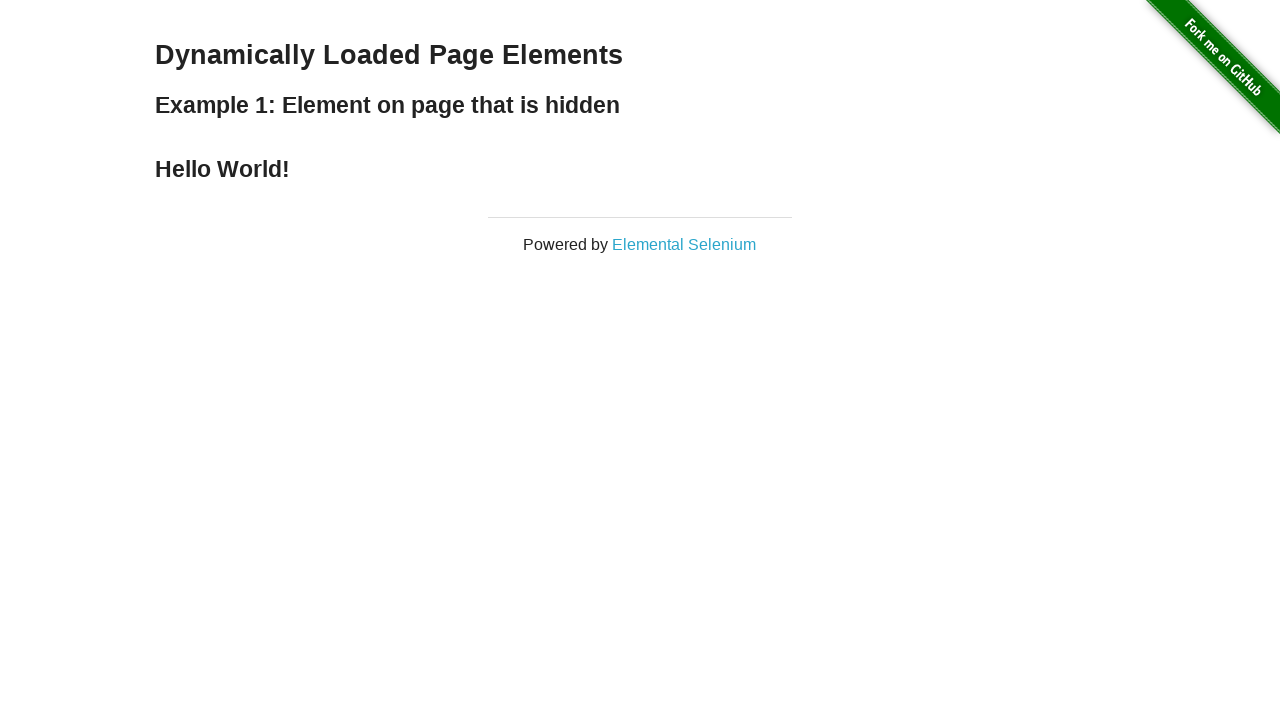